Tests right-click (context menu) functionality on a clickable element

Starting URL: https://www.selenium.dev/selenium/web/mouse_interaction.html

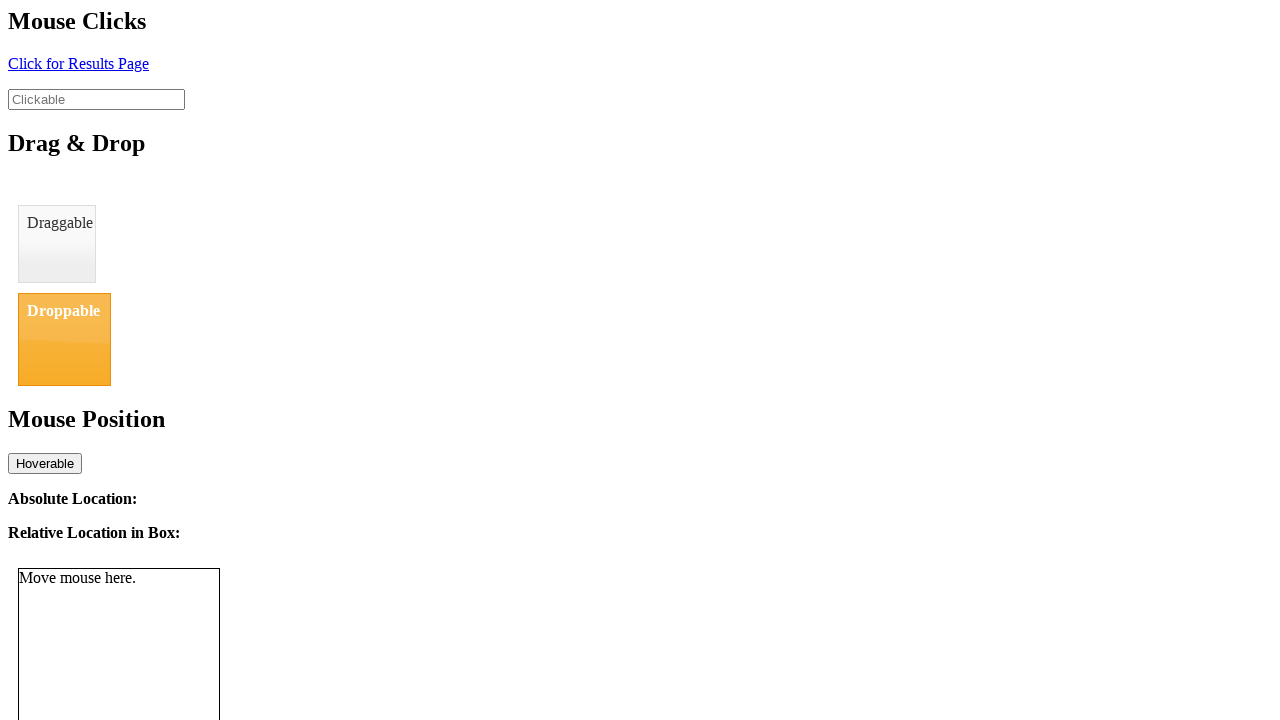

Right-clicked on the clickable element to open context menu at (96, 99) on #clickable
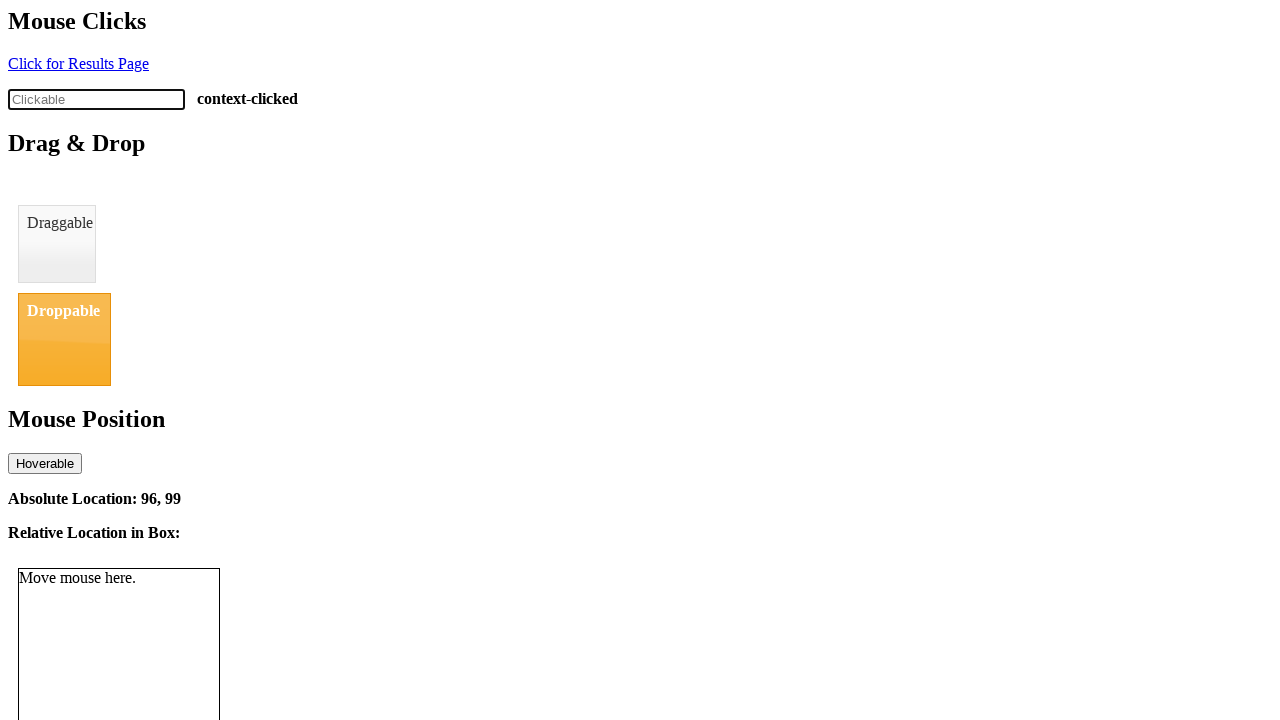

Verified that click status changed to 'context-clicked'
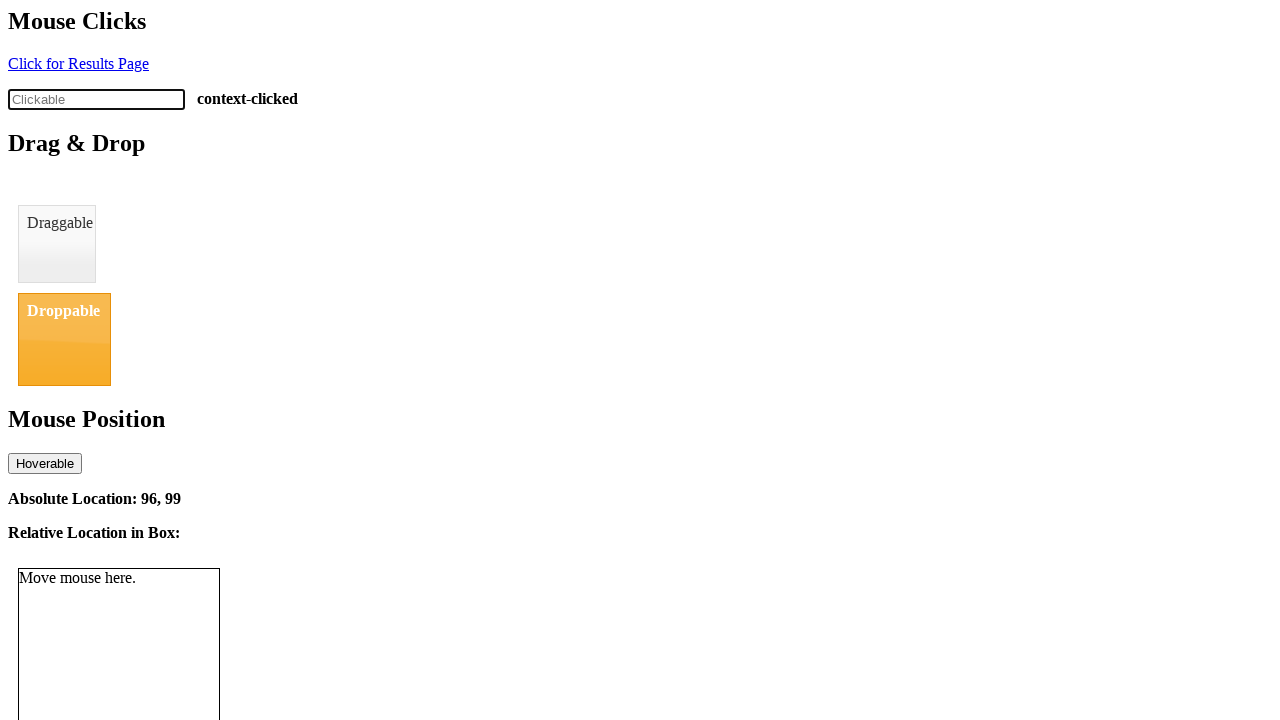

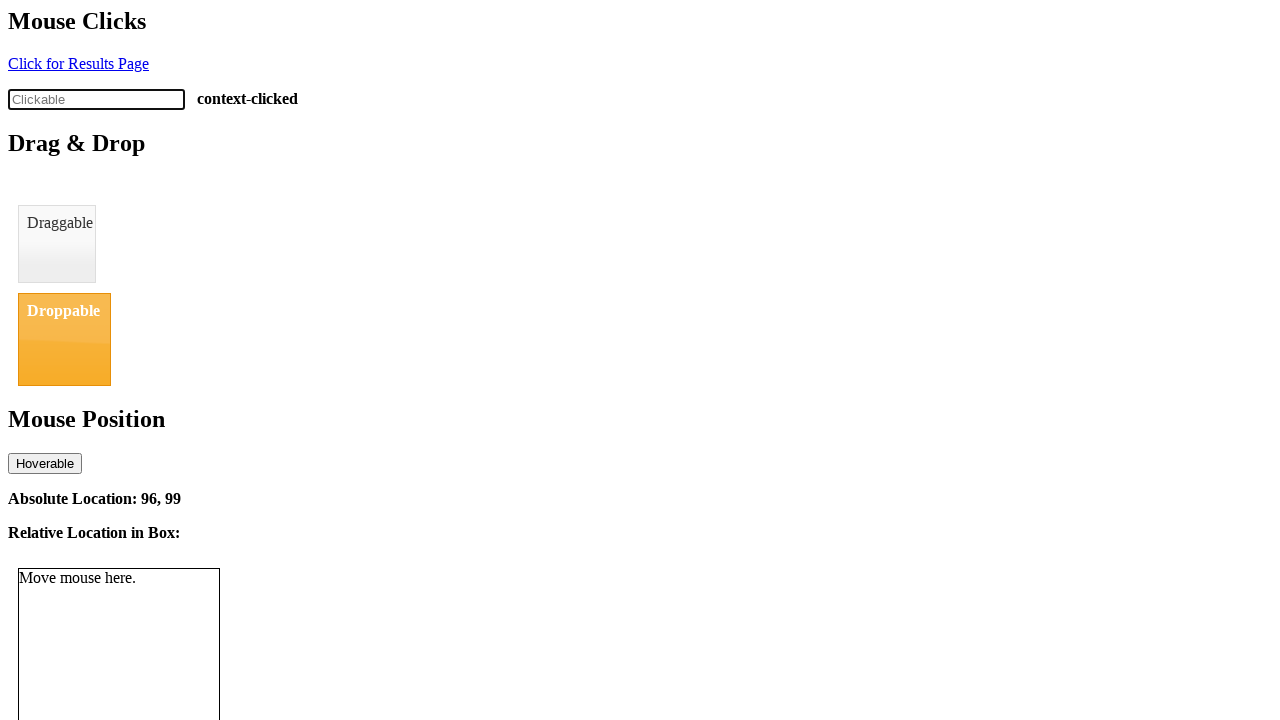